Tests an autocomplete widget by entering an email on the index page, navigating to the AutoComplete widget section, typing partial text in a search box, and selecting a specific country from the autocomplete suggestions

Starting URL: http://demo.automationtesting.in/Index.html

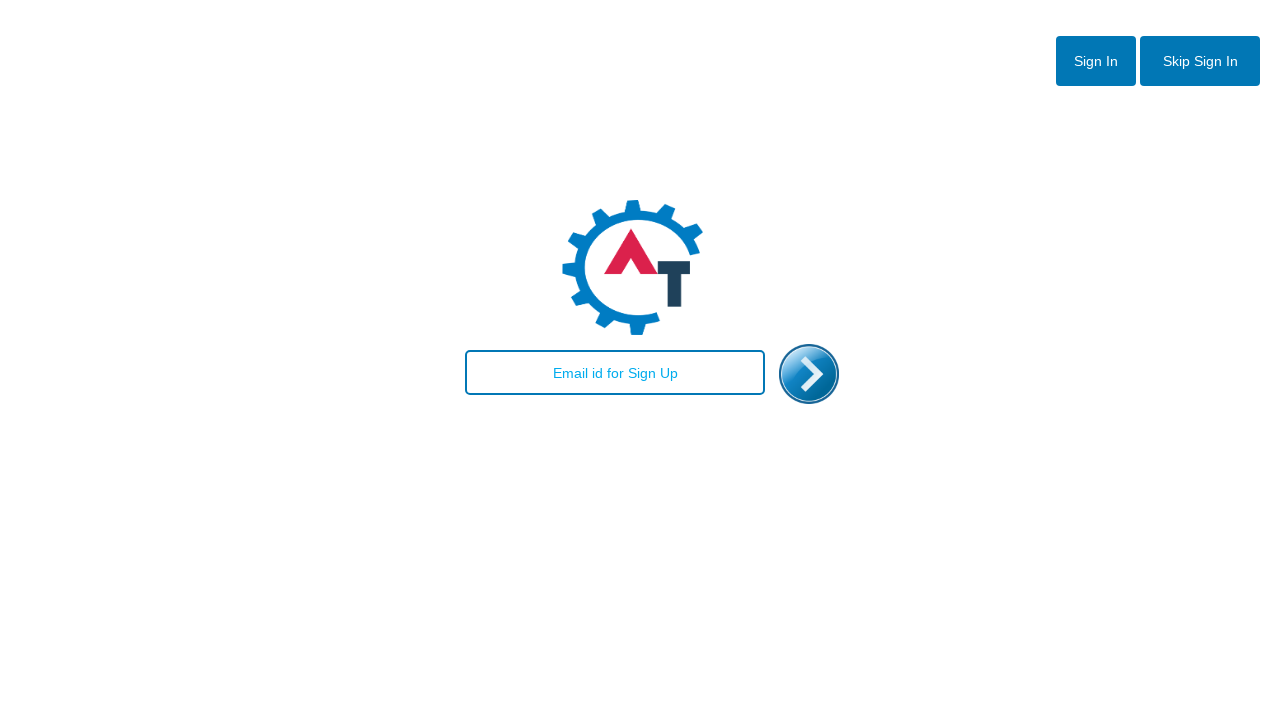

Filled email field with 'testuser@example.com' on #email
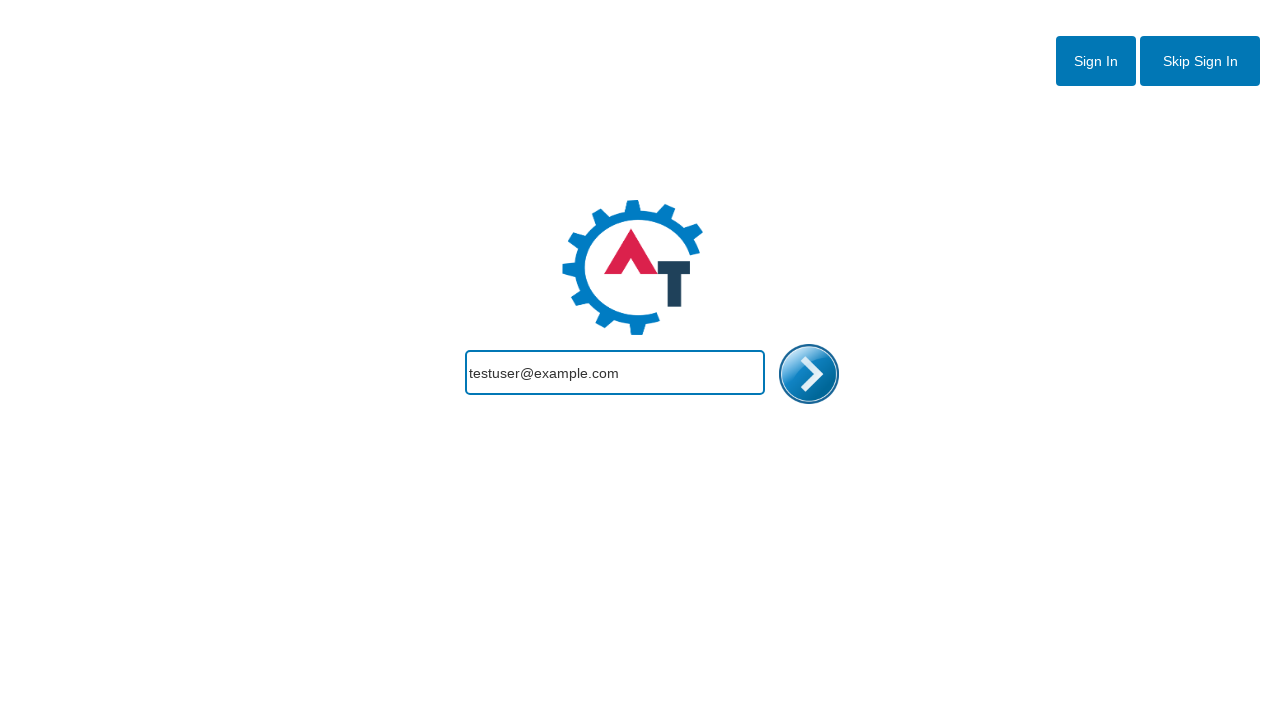

Clicked enter button to proceed from index page at (809, 374) on #enterimg
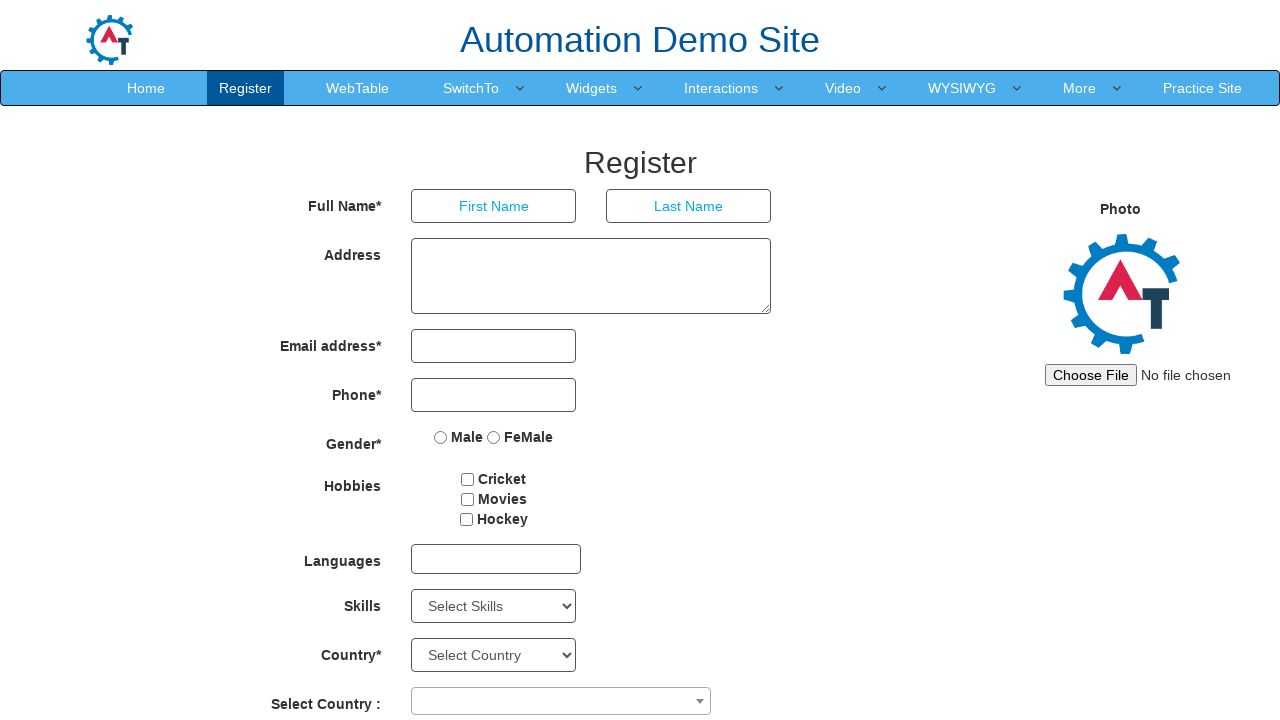

Clicked Widgets menu at (592, 88) on text=Widgets
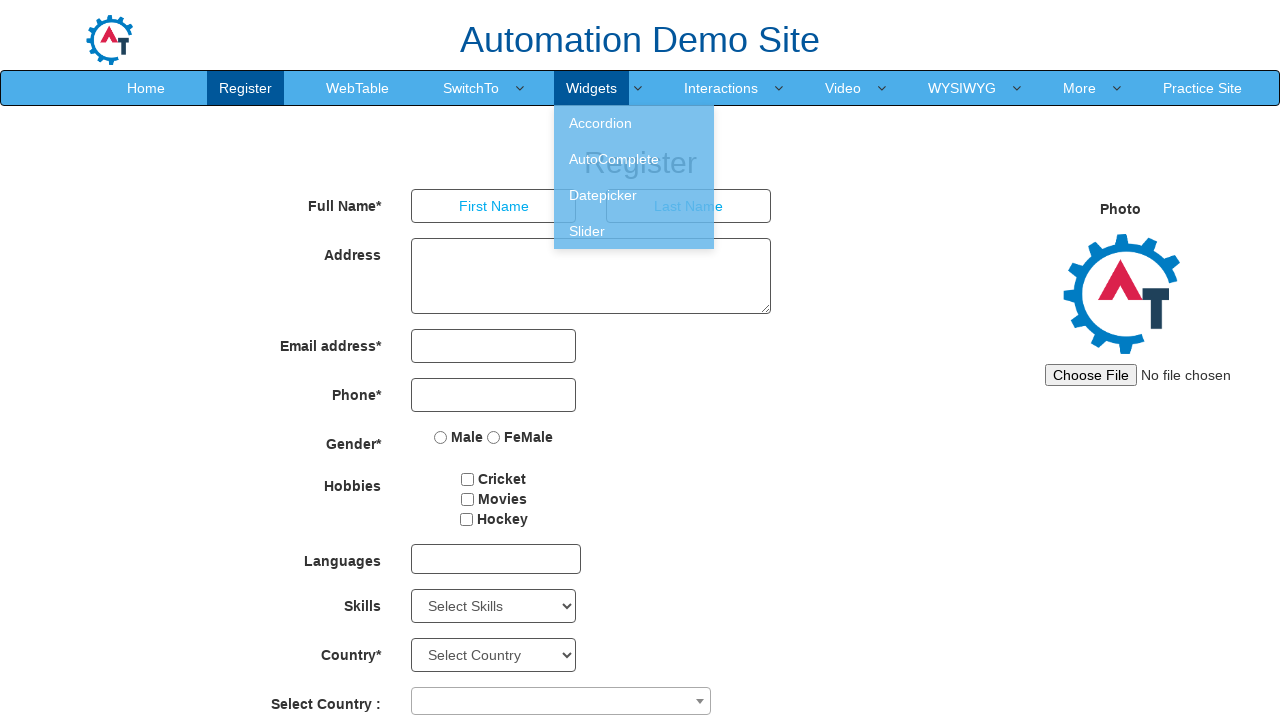

Clicked AutoComplete option from Widgets menu at (634, 159) on text=AutoComplete
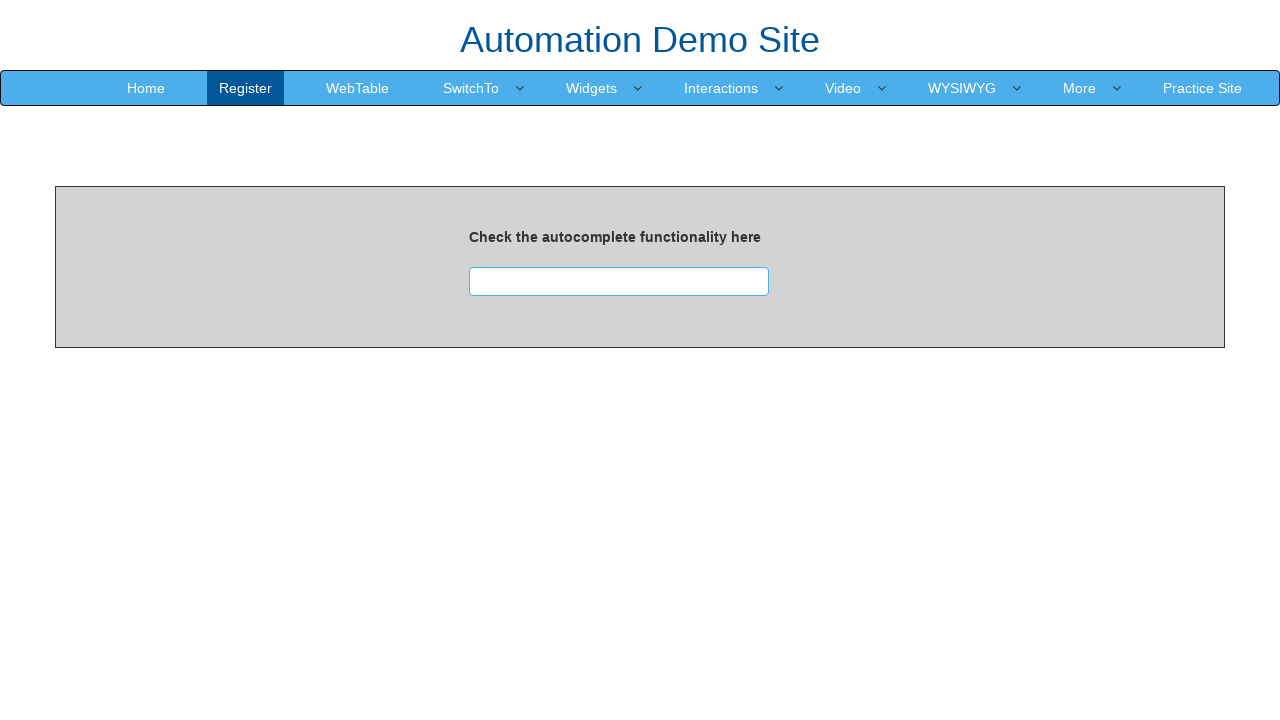

Typed 'he' in autocomplete search box to trigger suggestions on #searchbox
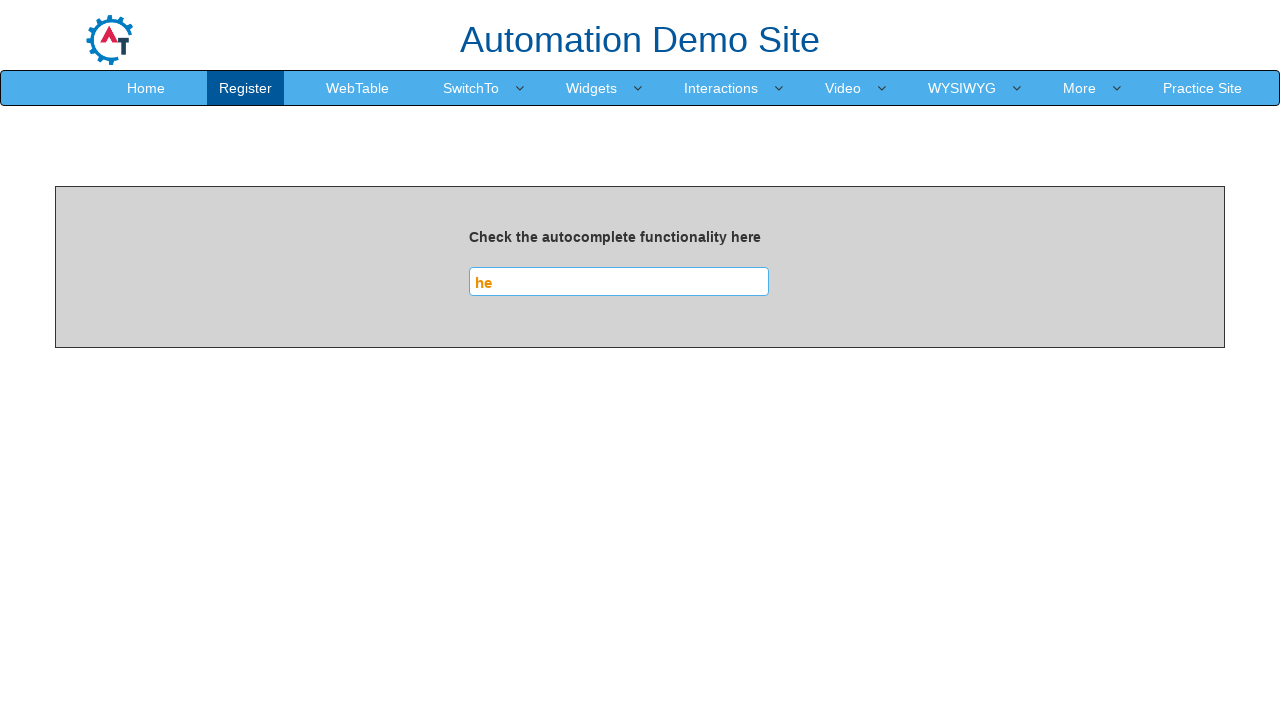

Autocomplete suggestions appeared
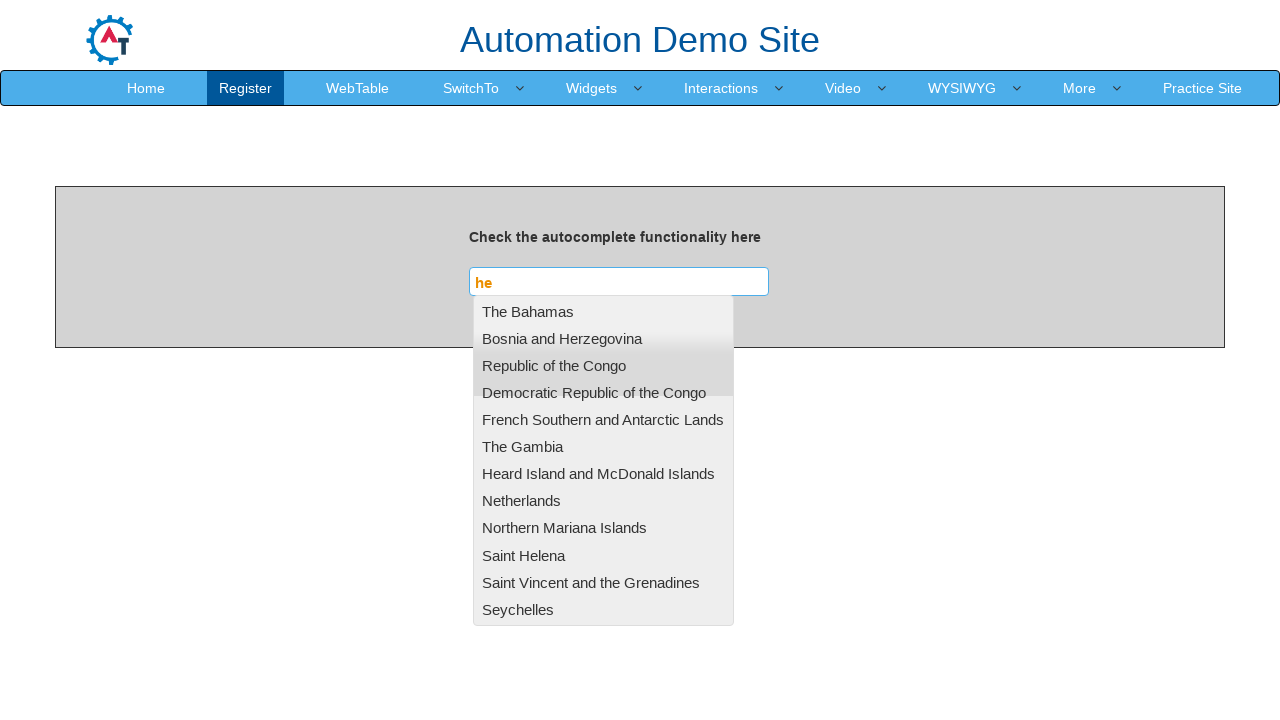

Selected 'The Bahamas' from autocomplete suggestions at (603, 311) on text=The Bahamas
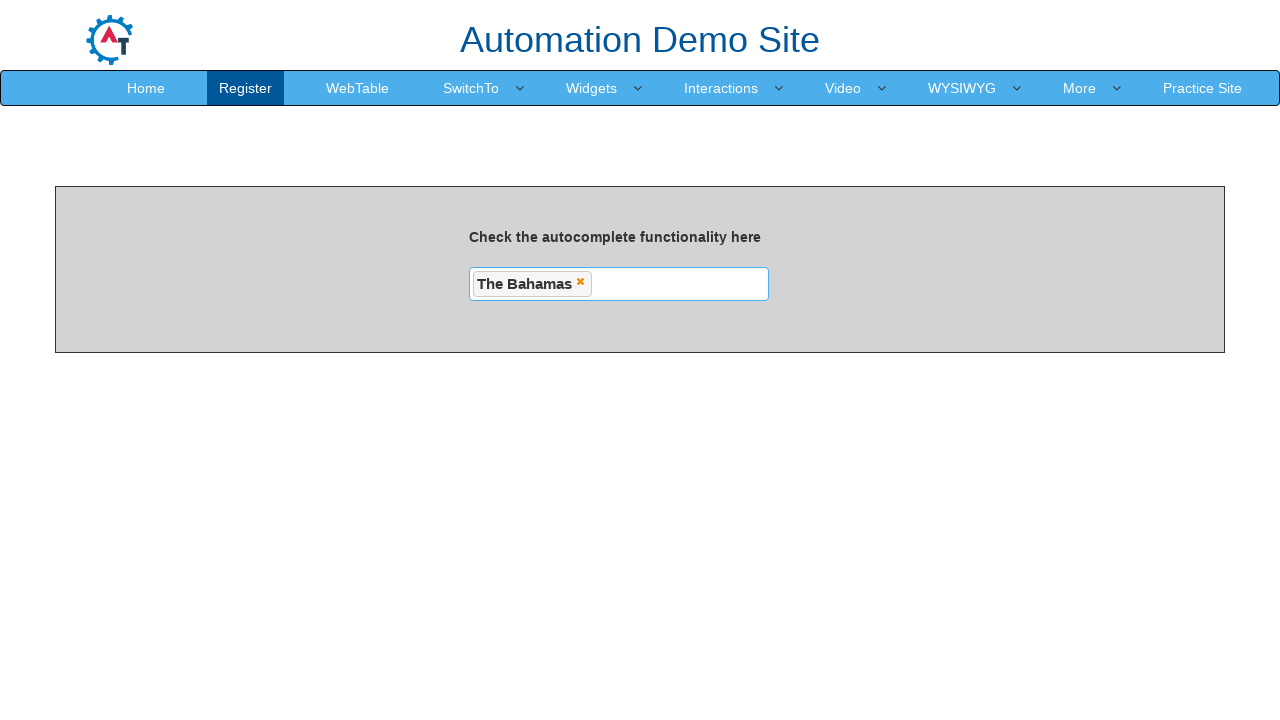

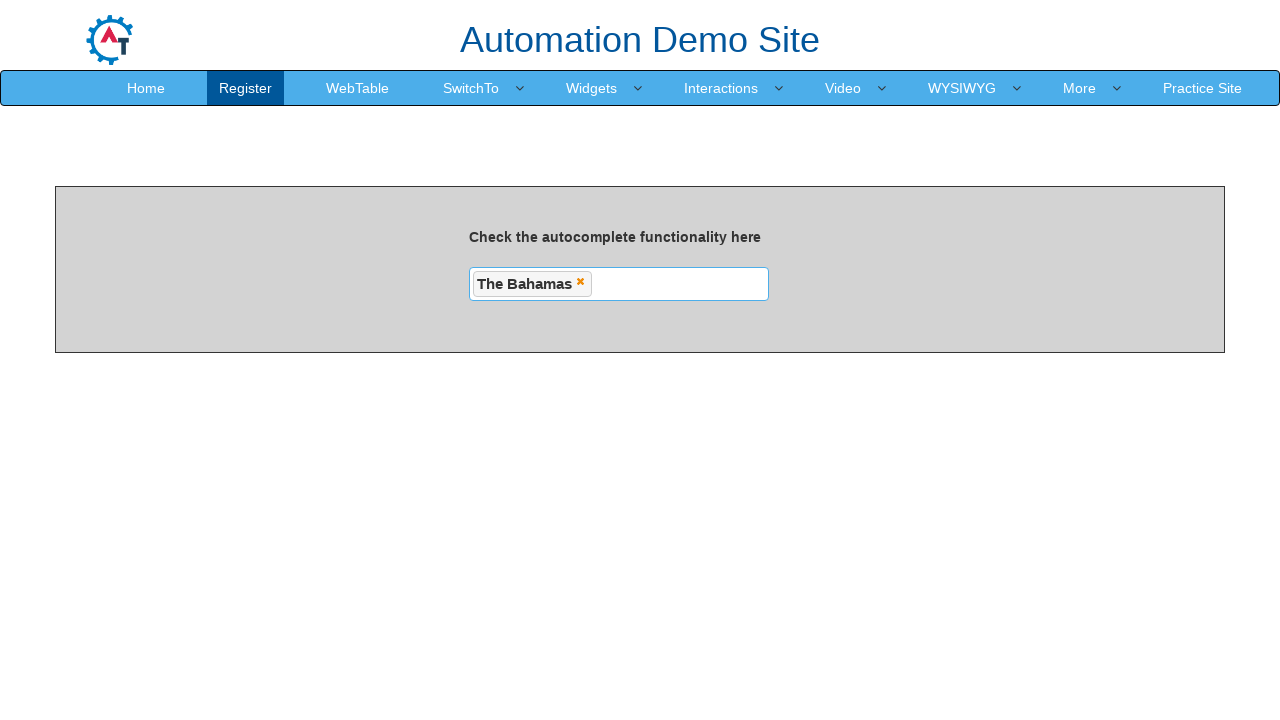